Tests clearing the complete state of all items by checking and unchecking the toggle all

Starting URL: https://demo.playwright.dev/todomvc

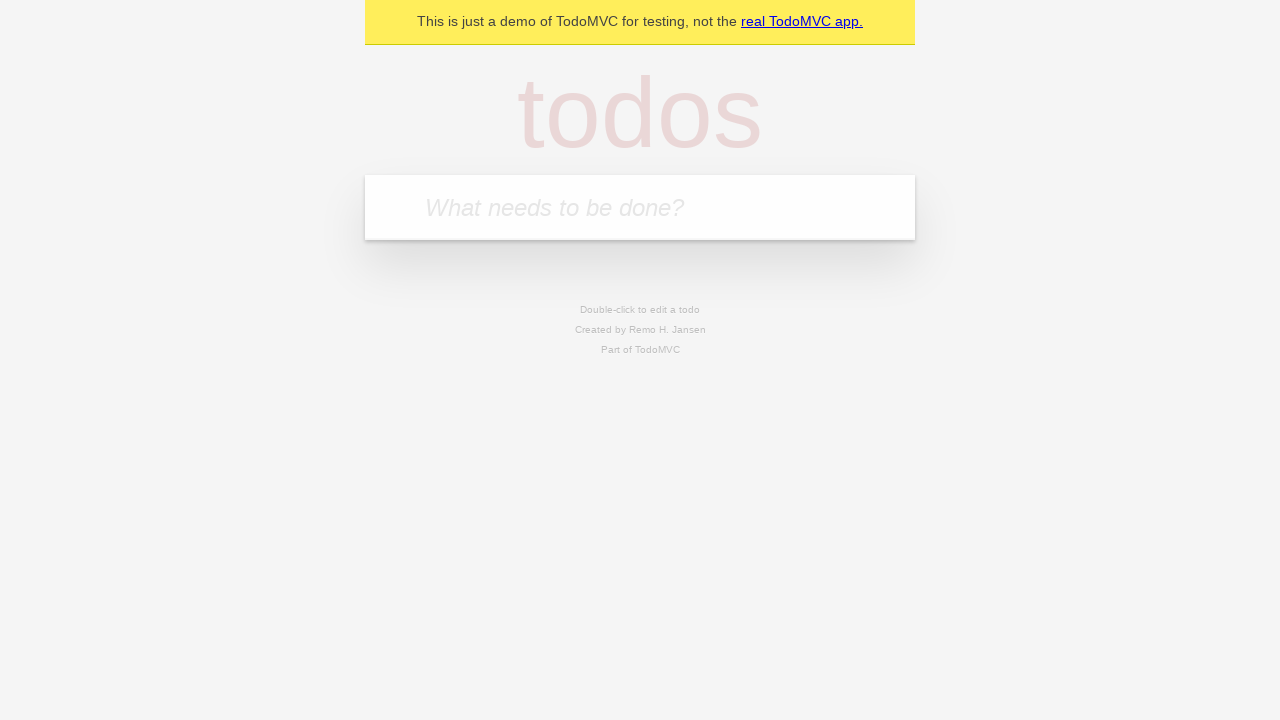

Filled todo input with 'buy some cheese' on internal:attr=[placeholder="What needs to be done?"i]
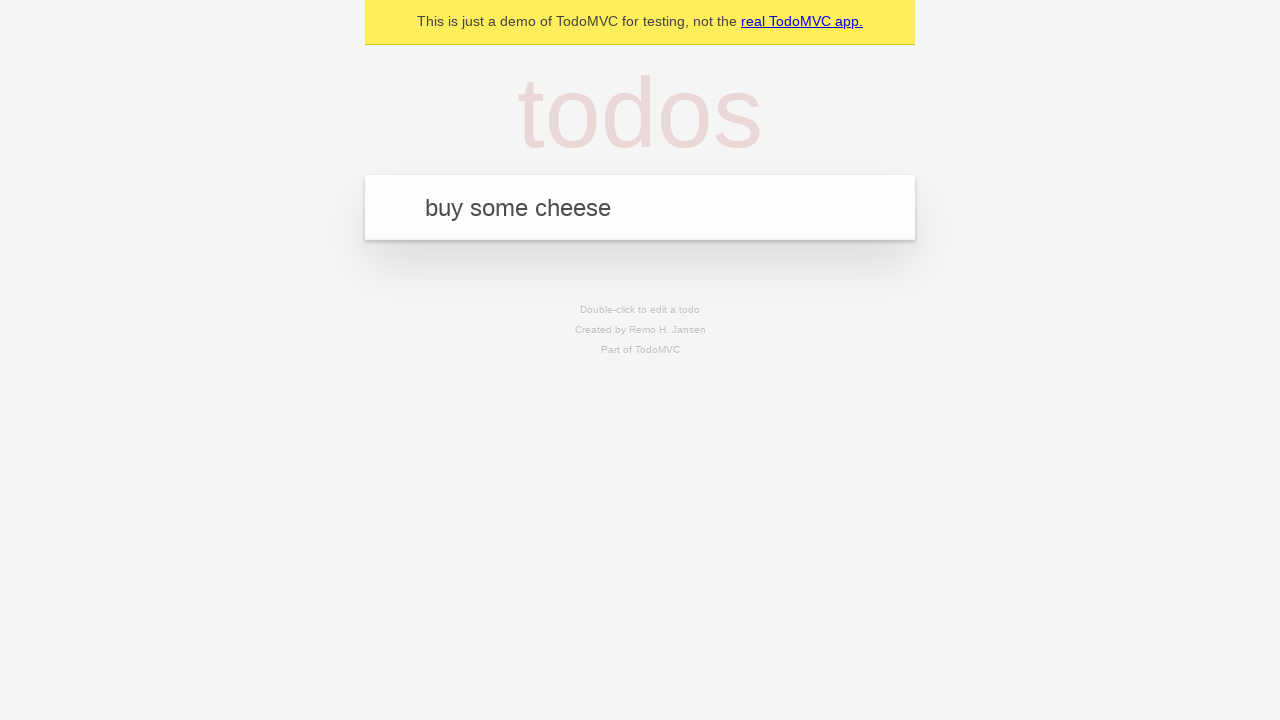

Pressed Enter to create todo 'buy some cheese' on internal:attr=[placeholder="What needs to be done?"i]
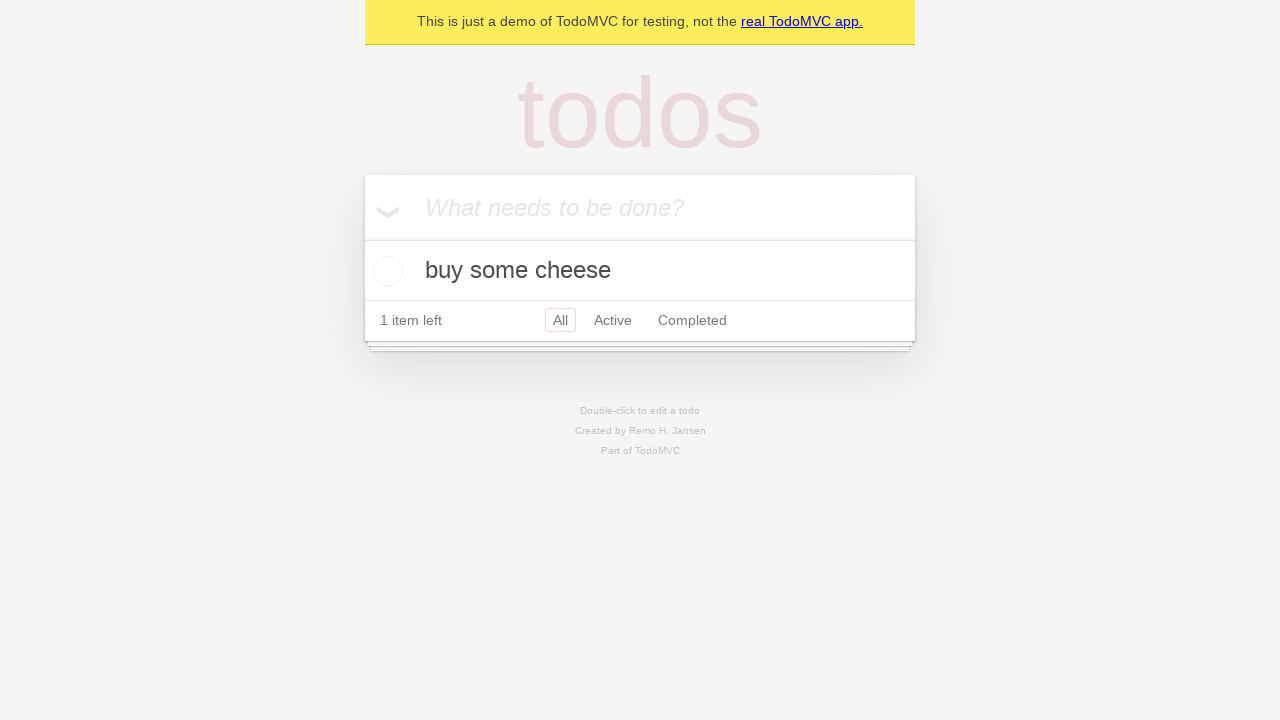

Filled todo input with 'feed the cat' on internal:attr=[placeholder="What needs to be done?"i]
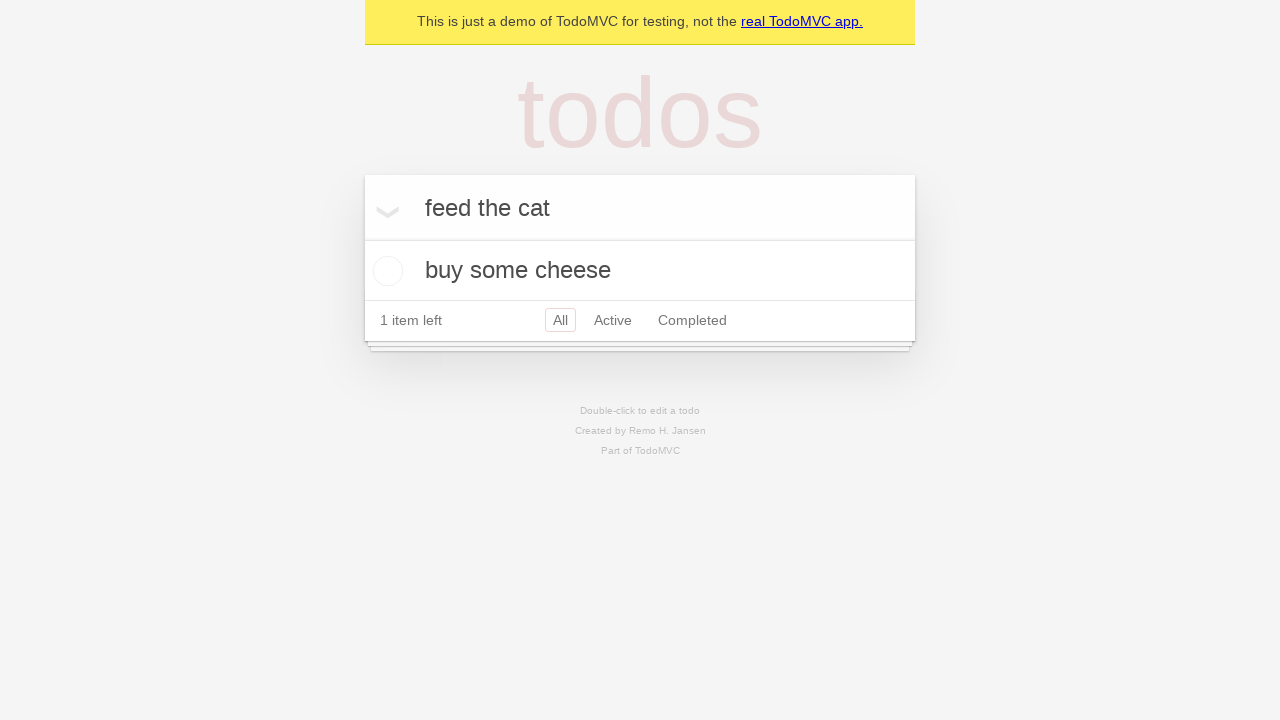

Pressed Enter to create todo 'feed the cat' on internal:attr=[placeholder="What needs to be done?"i]
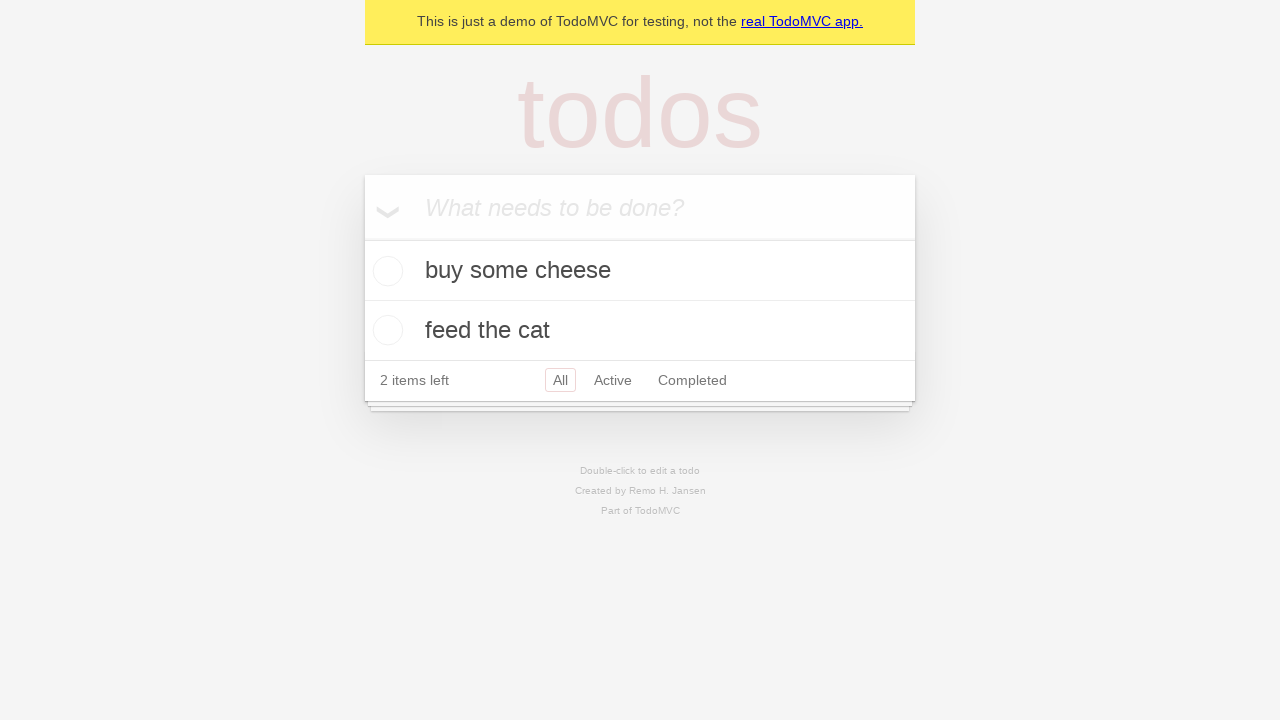

Filled todo input with 'book a doctors appointment' on internal:attr=[placeholder="What needs to be done?"i]
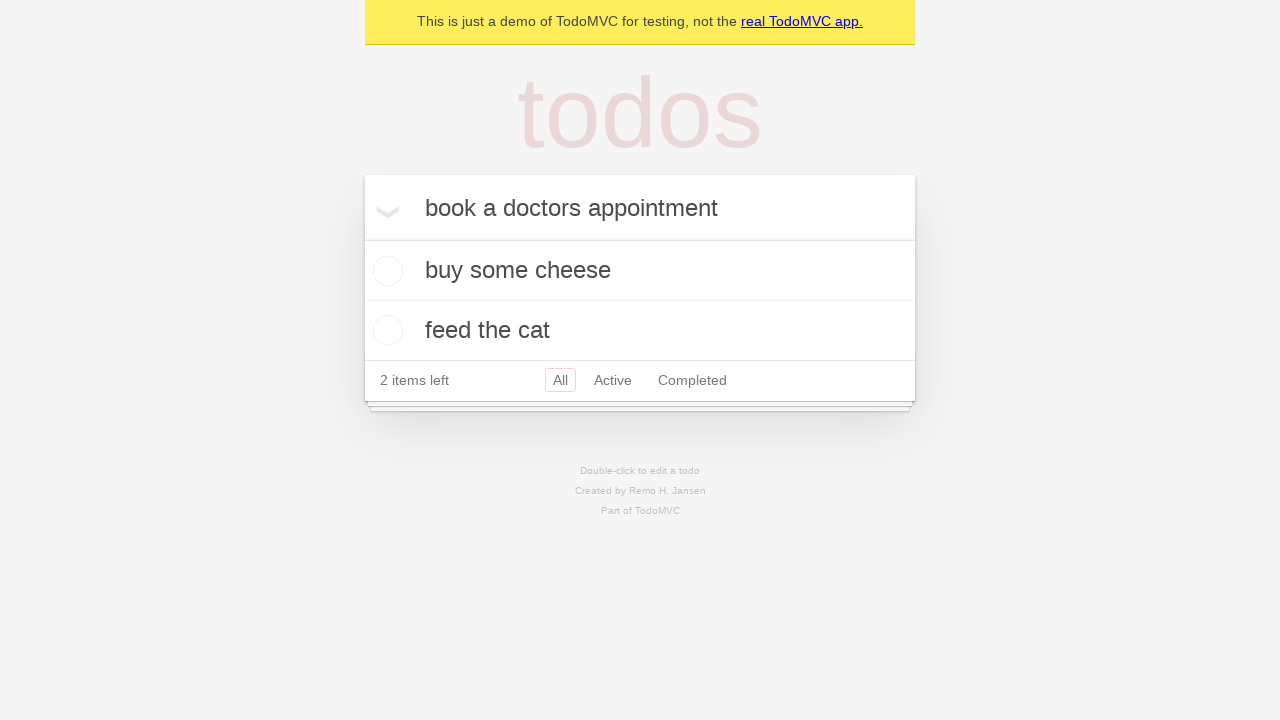

Pressed Enter to create todo 'book a doctors appointment' on internal:attr=[placeholder="What needs to be done?"i]
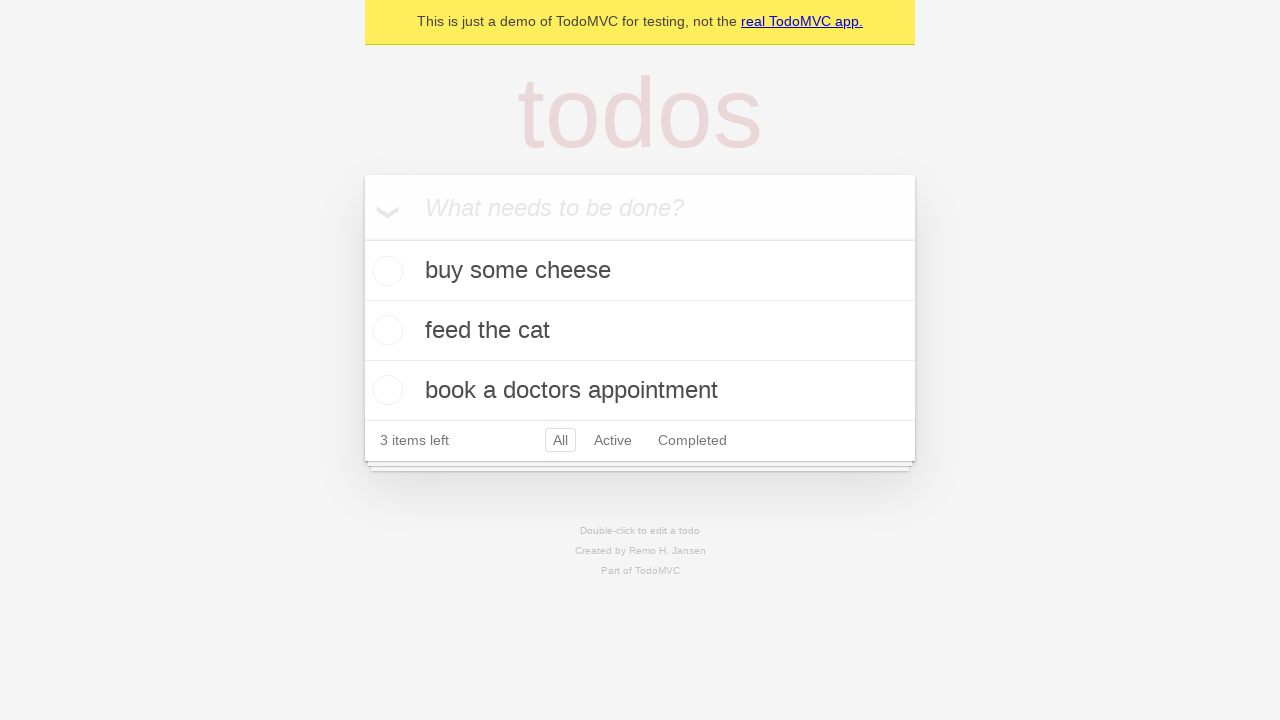

Clicked toggle all to mark all items as complete at (362, 238) on internal:label="Mark all as complete"i
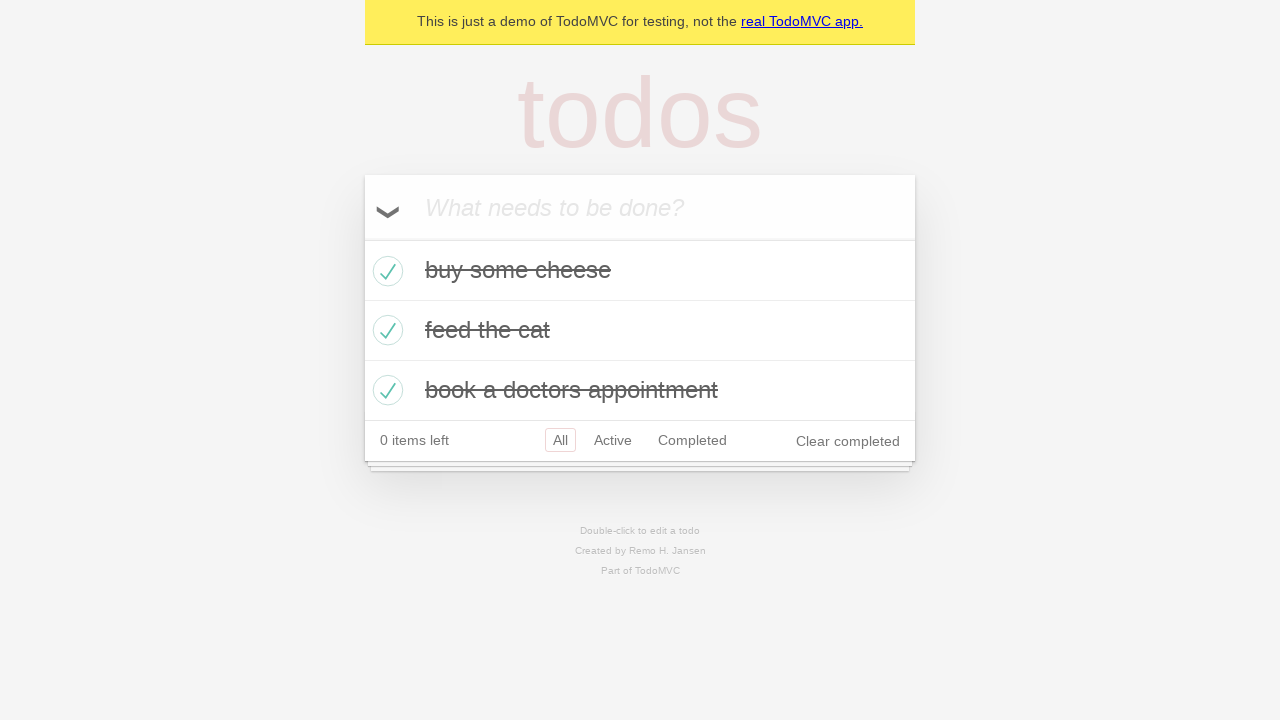

Clicked toggle all to uncheck all items and clear complete state at (362, 238) on internal:label="Mark all as complete"i
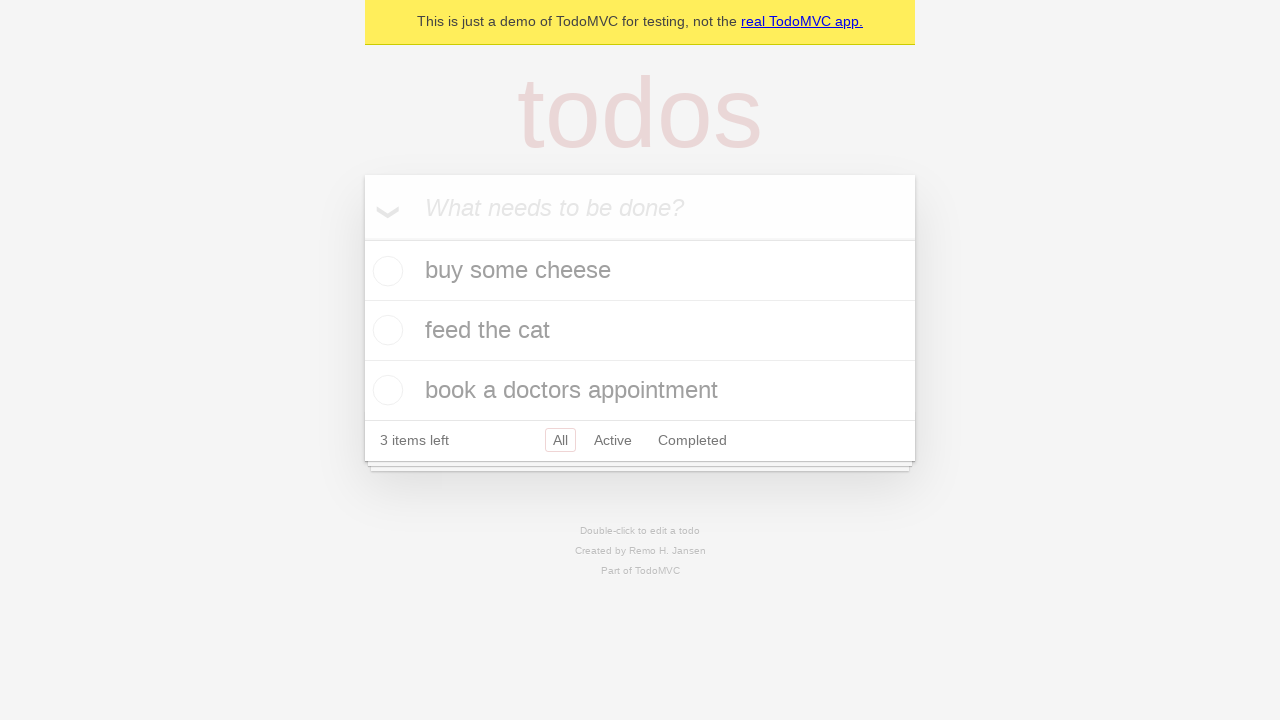

Waited for todo items to be visible after state change
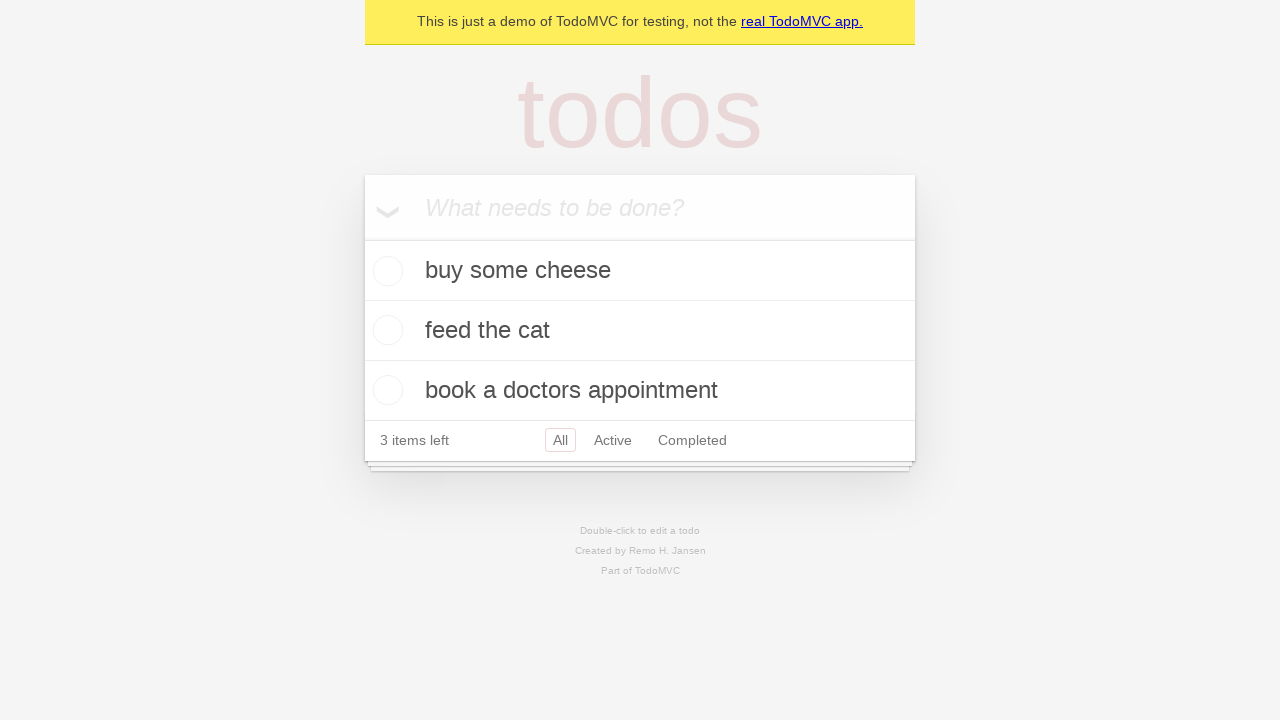

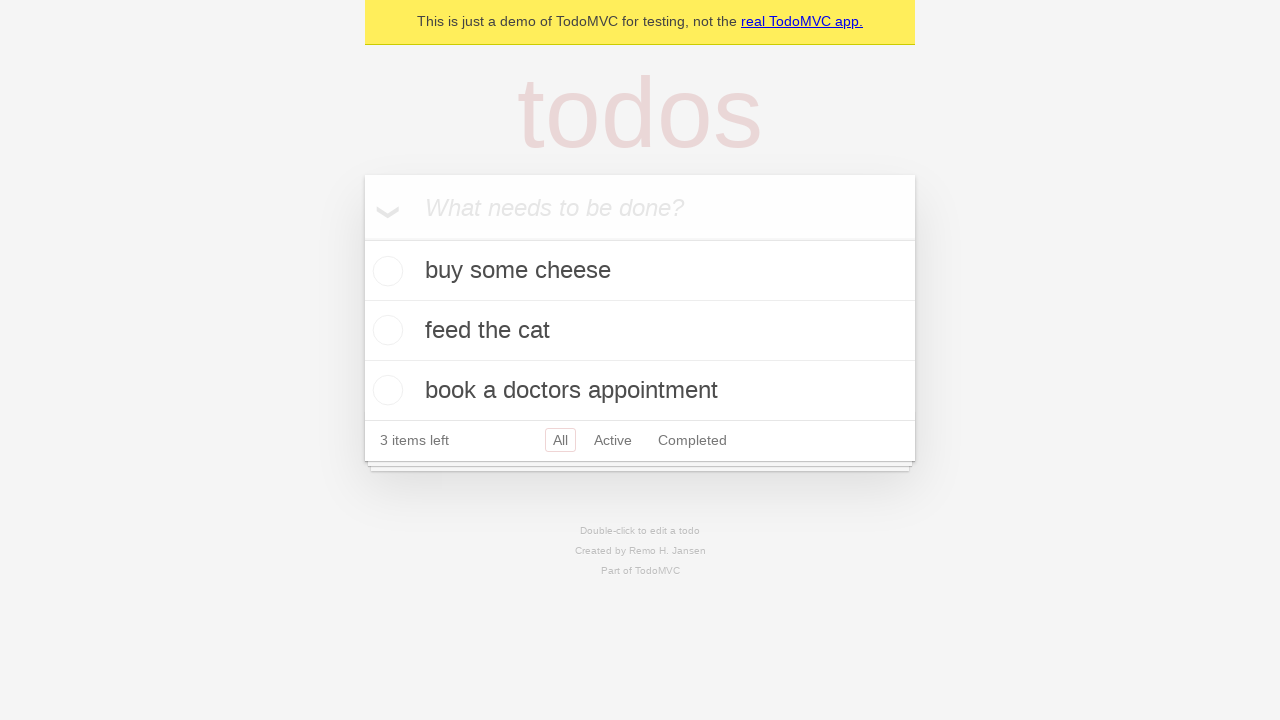